Tests modal window interaction by waiting for an entry ad modal to appear and then clicking the close button in the modal footer to dismiss it.

Starting URL: https://the-internet.herokuapp.com/entry_ad

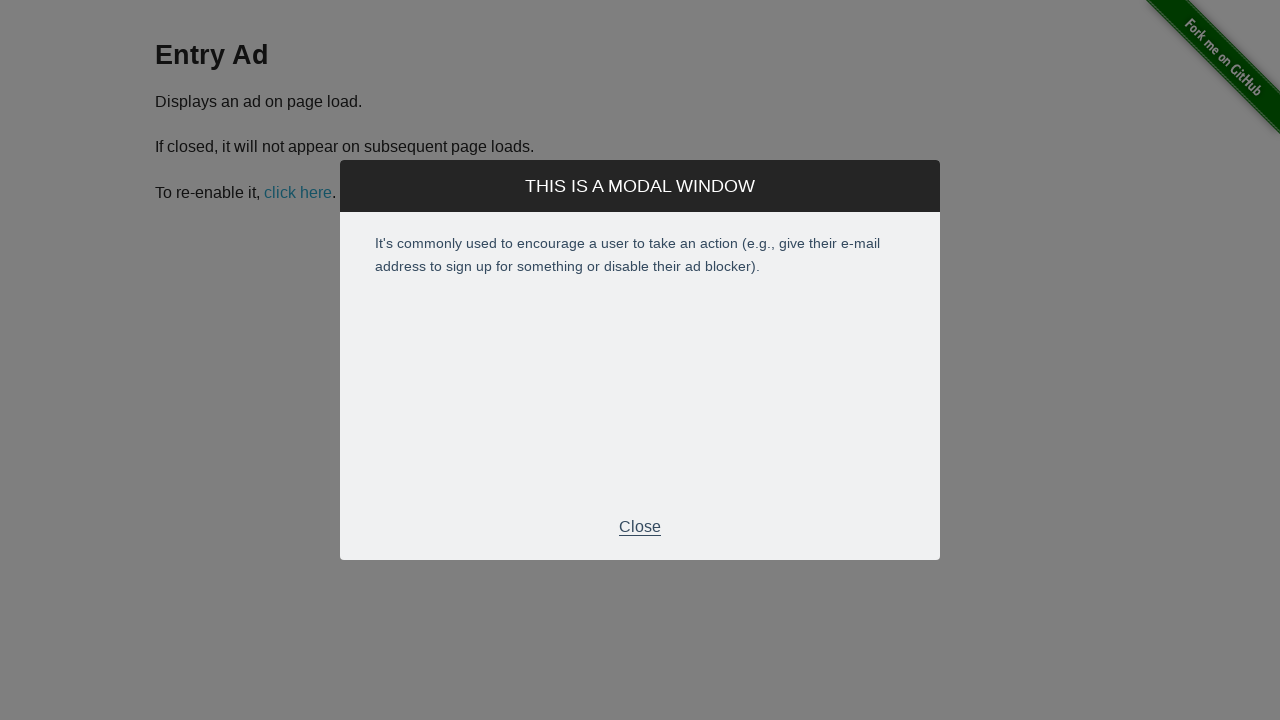

Entry ad modal appeared and is visible
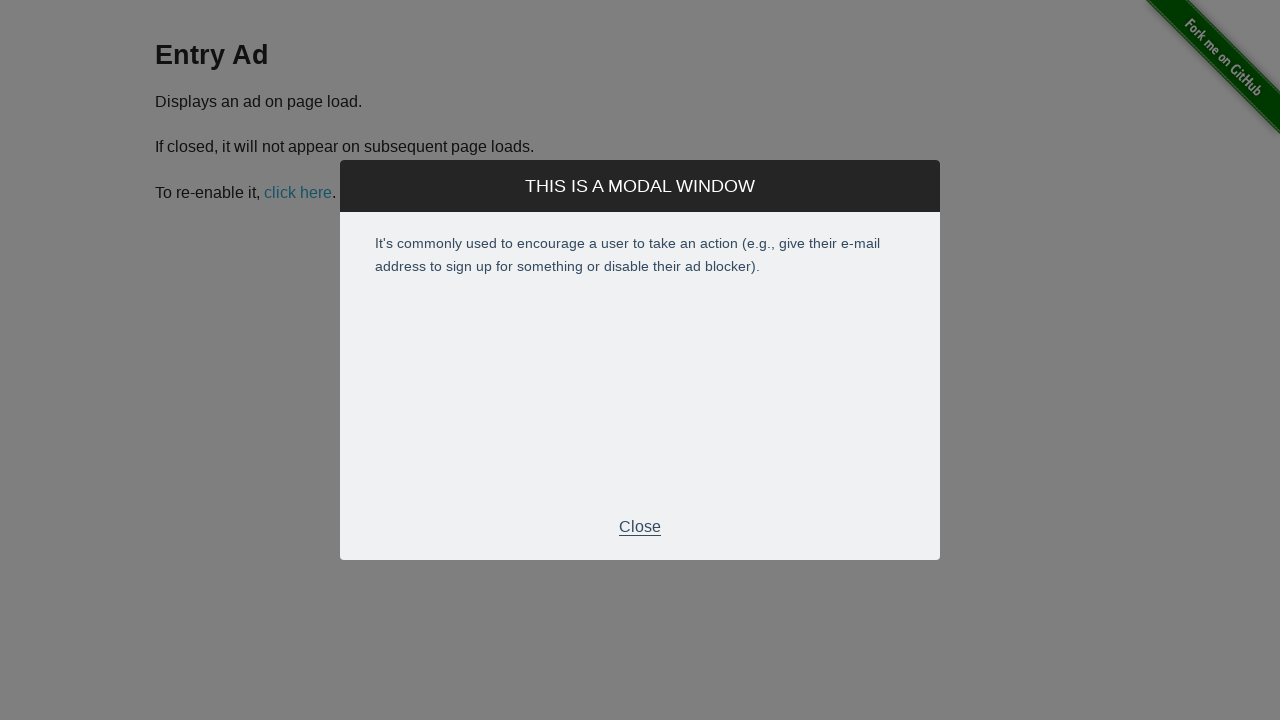

Clicked close button in modal footer at (640, 527) on .modal-footer
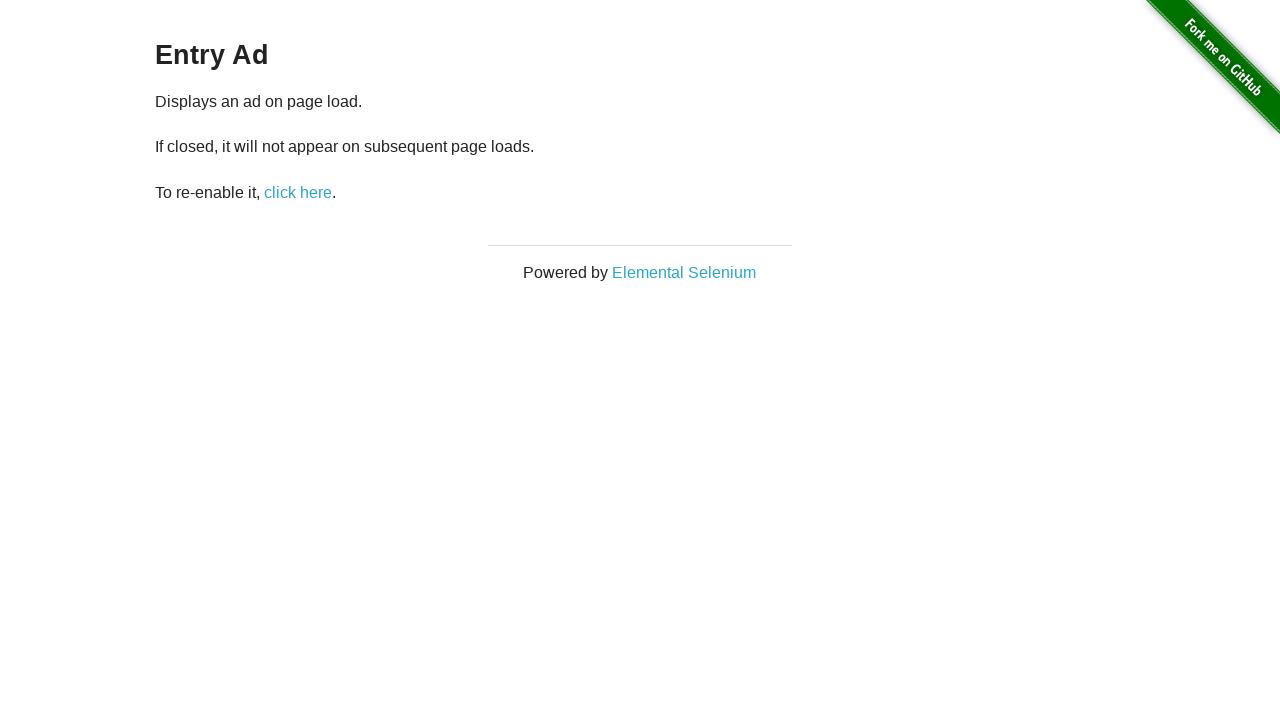

Modal was dismissed and is no longer visible
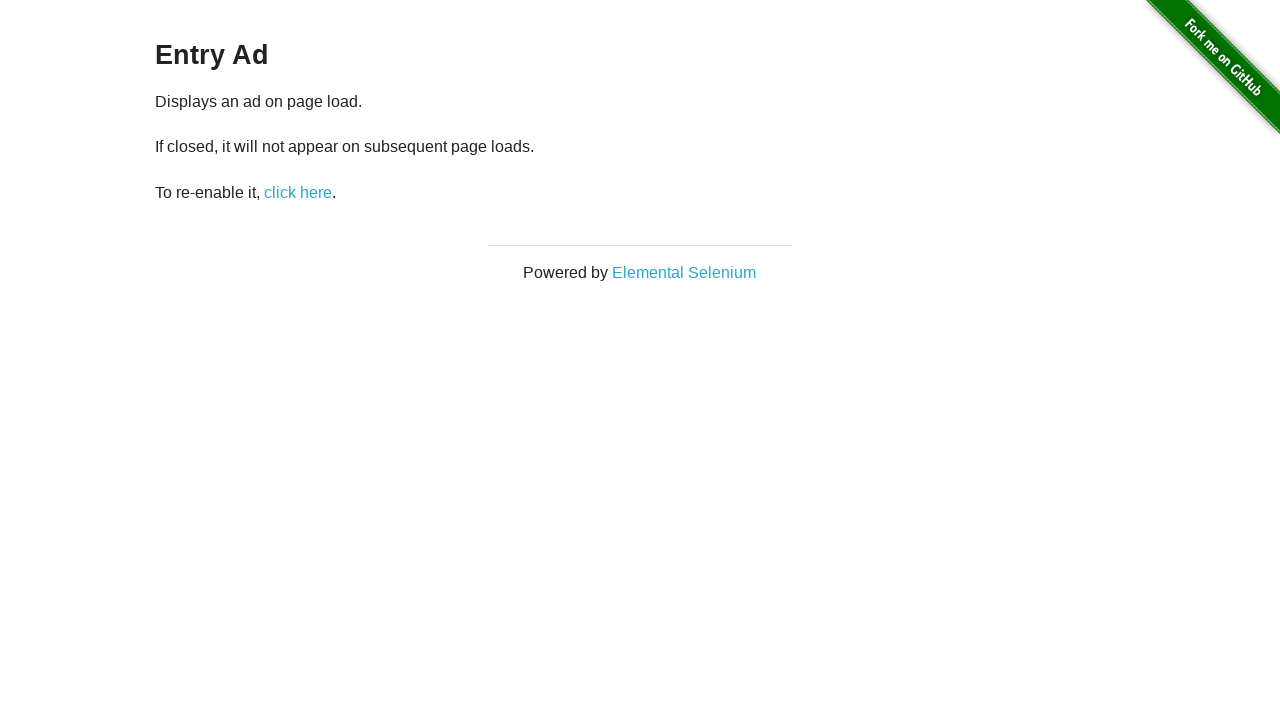

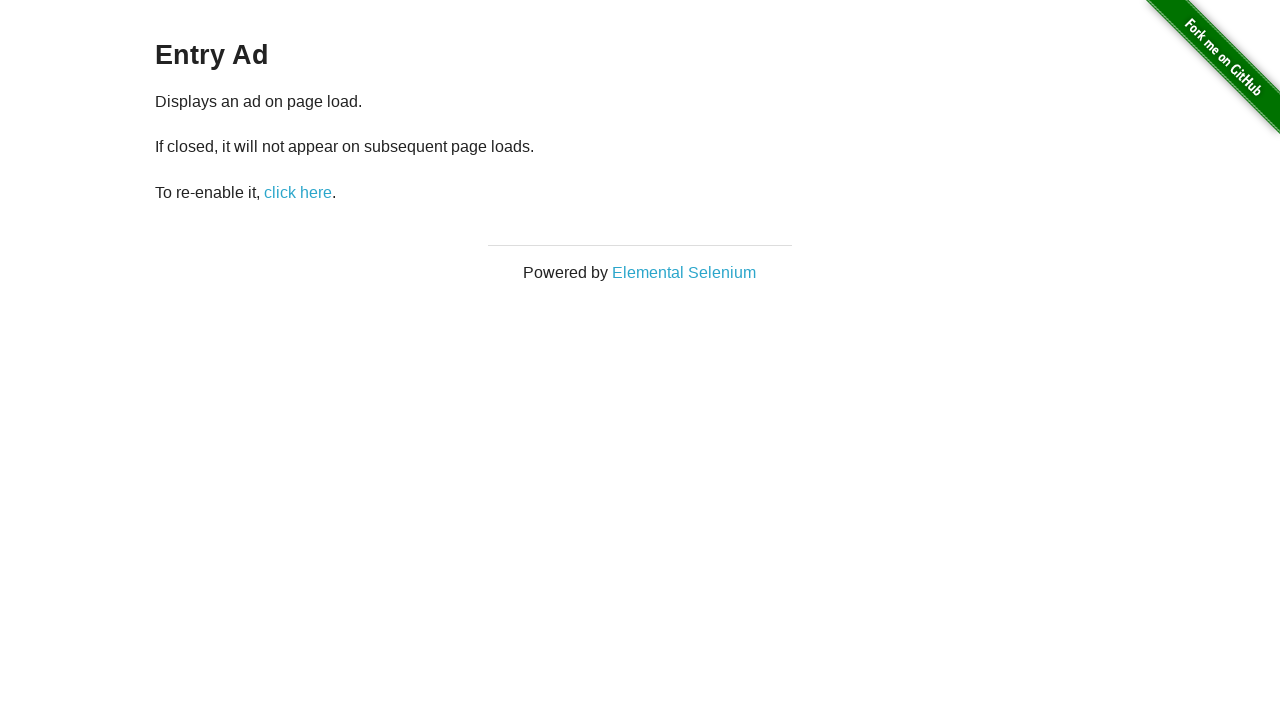